Clicks on the banner link to open Selenium Training in a new tab and verifies the new tab title

Starting URL: https://demoqa.com/

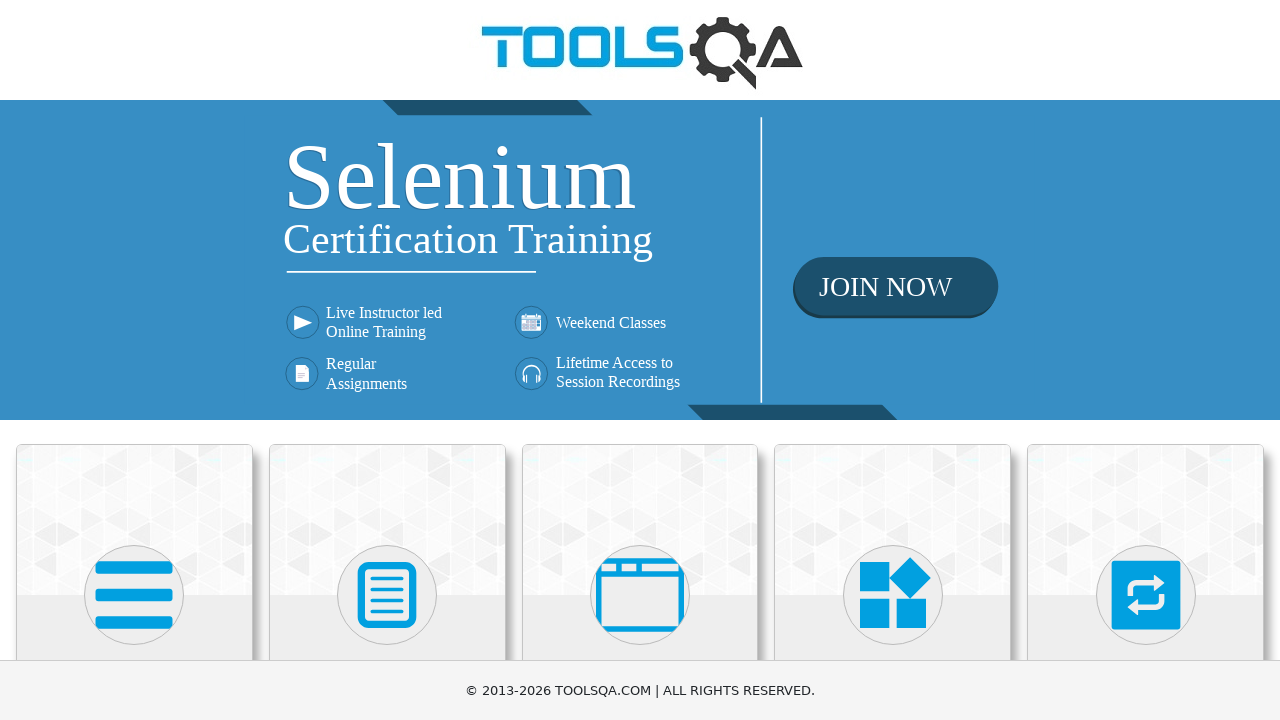

Located the home banner link element
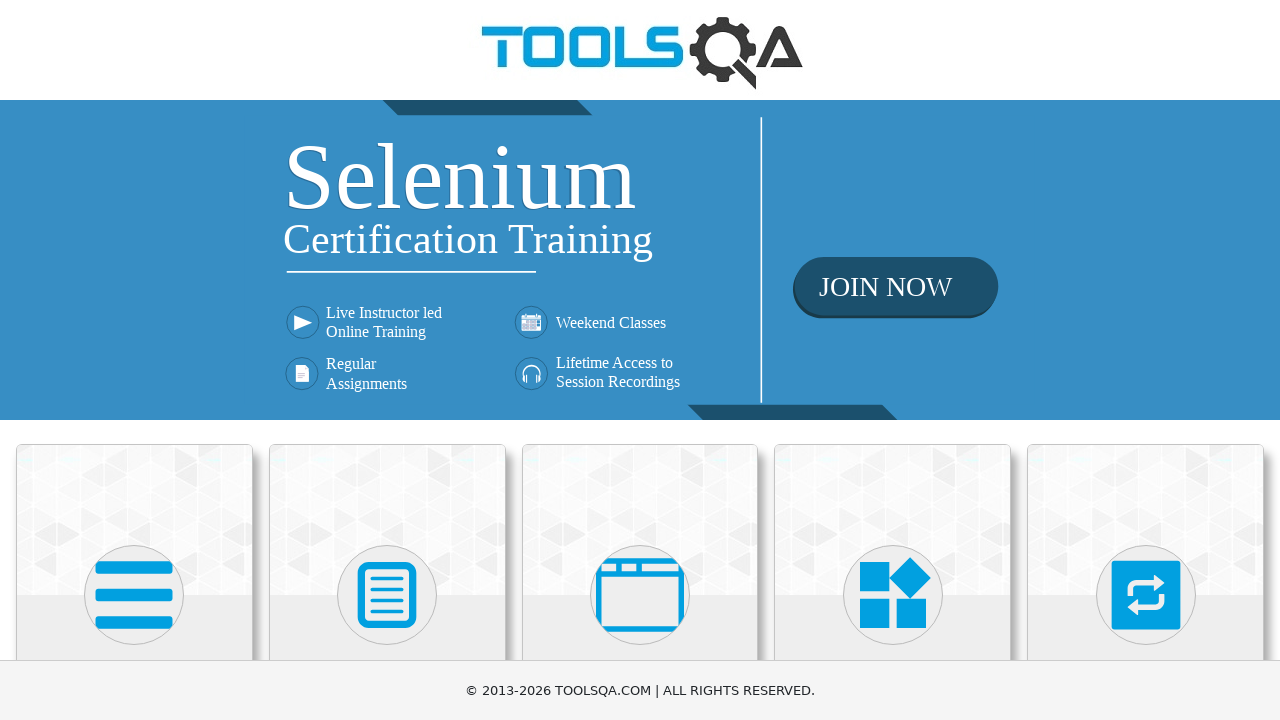

Verified banner link href is 'https://www.toolsqa.com/selenium-training/'
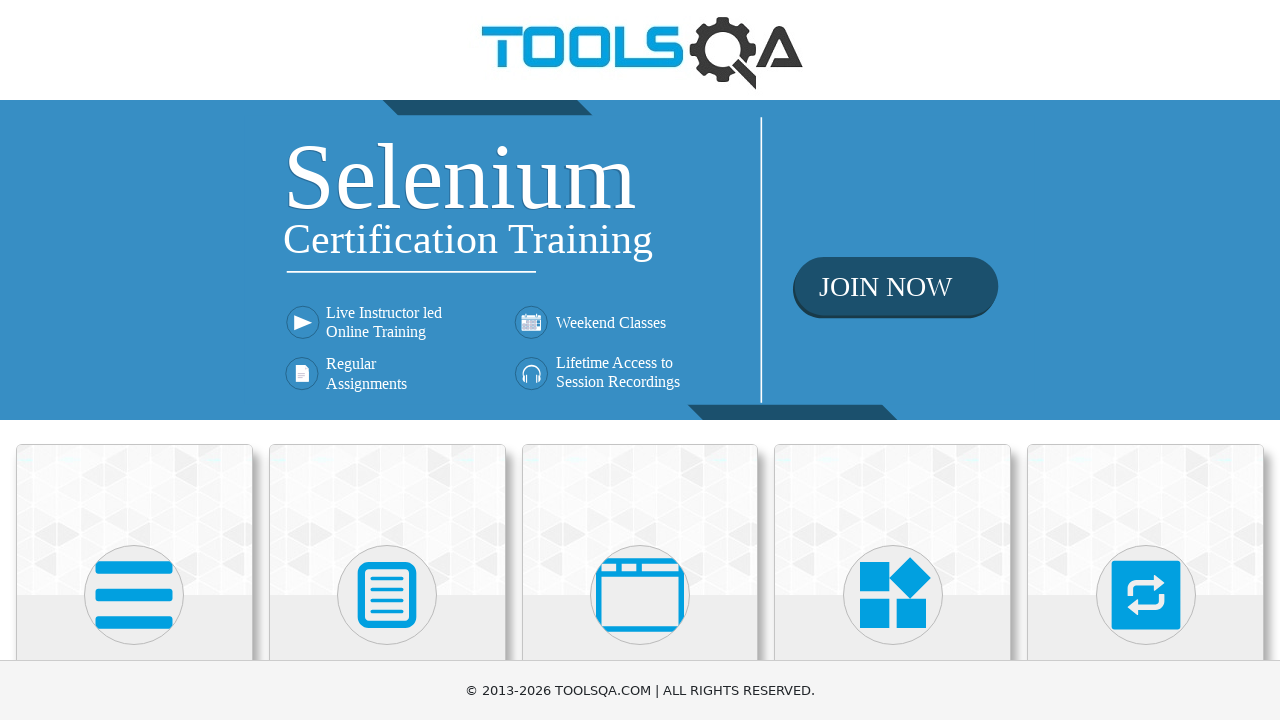

Clicked banner link to open new tab at (640, 260) on xpath=//div[@class='home-banner']/a
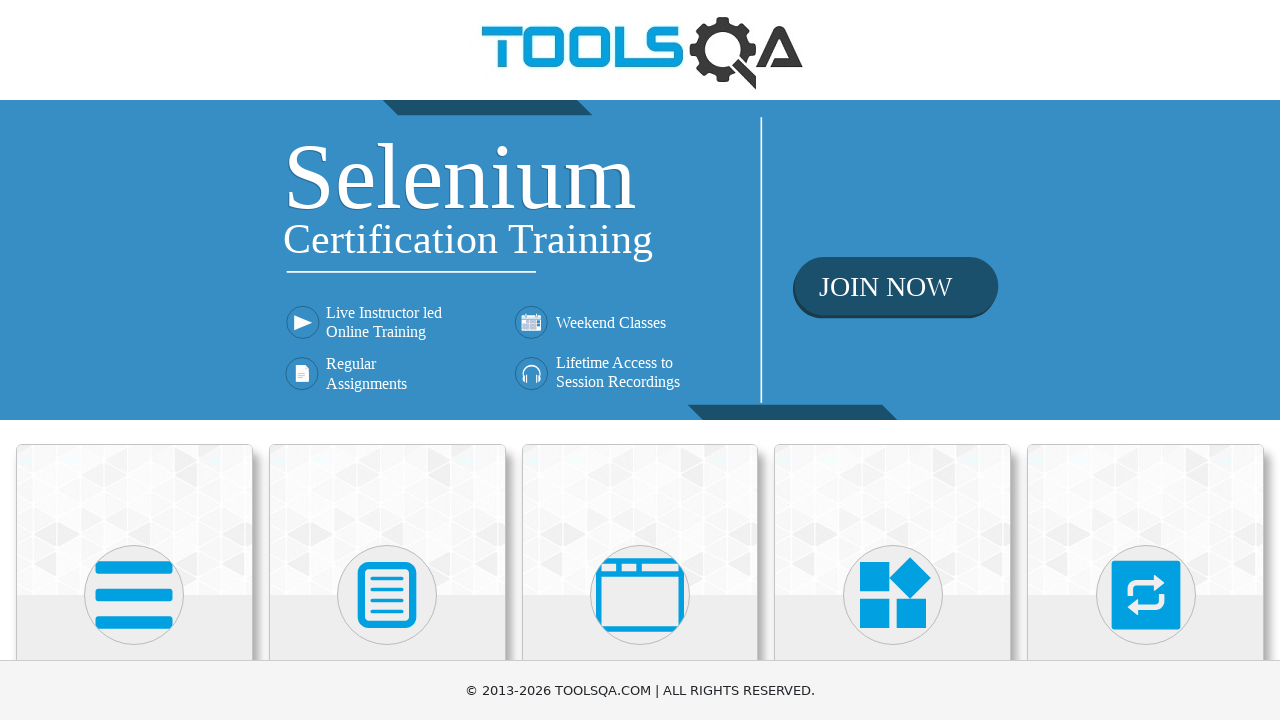

Captured new page from browser context
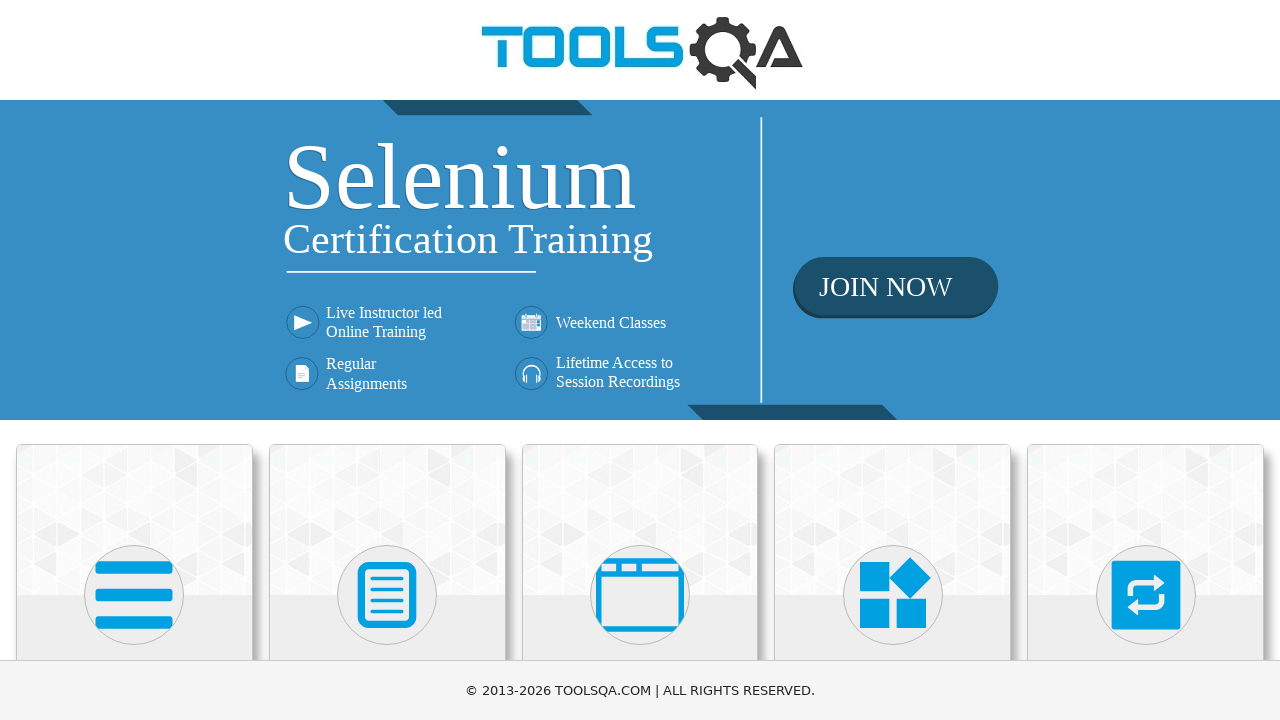

Waited for new page to load completely
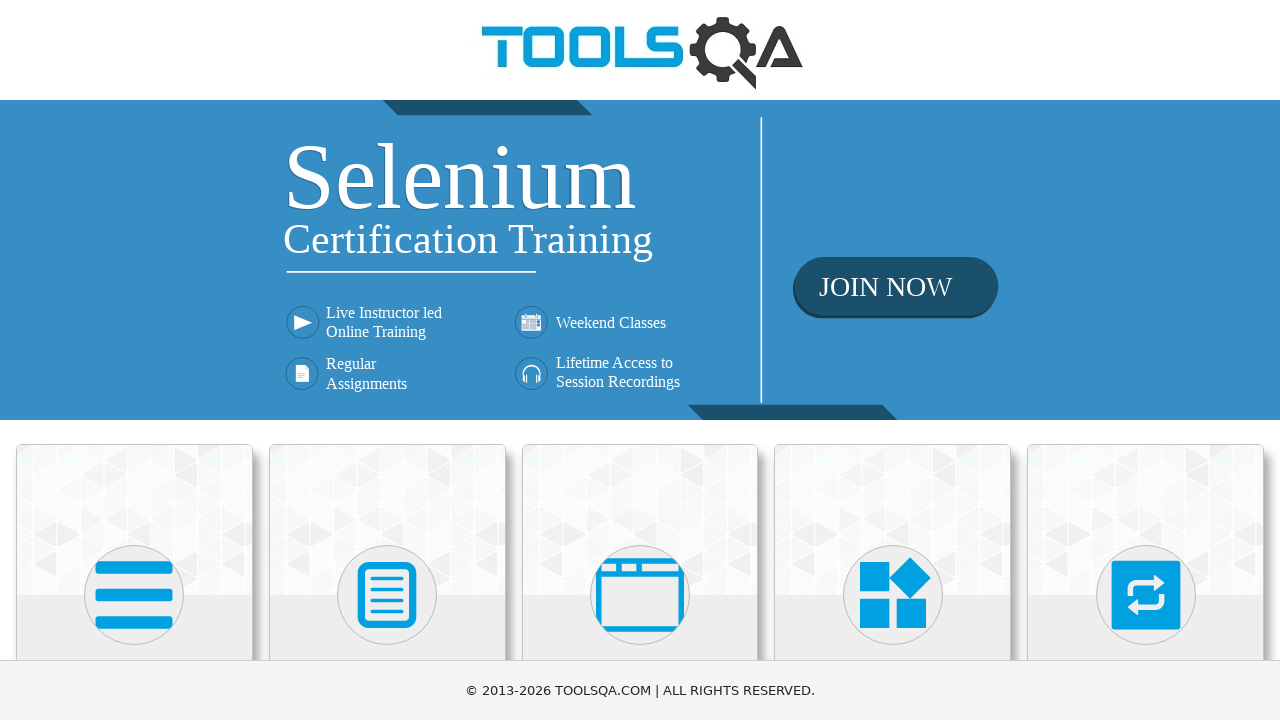

Verified new page title is 'Tools QA - Selenium Training'
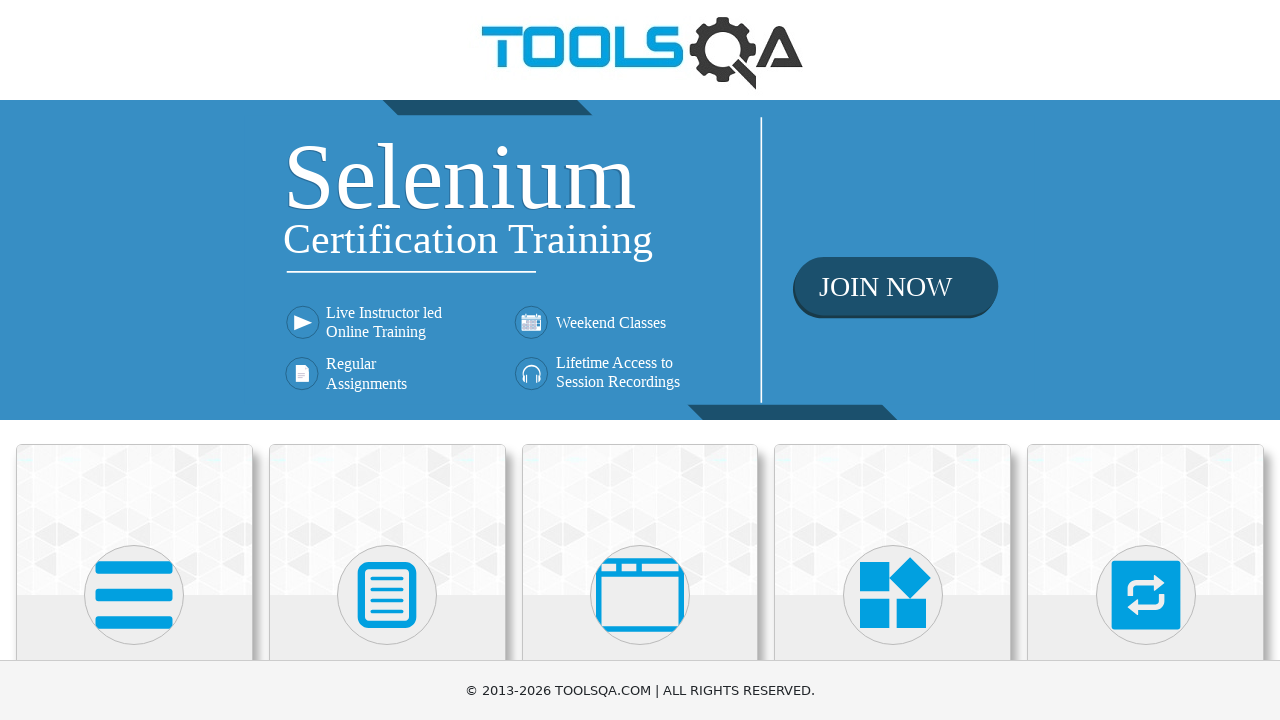

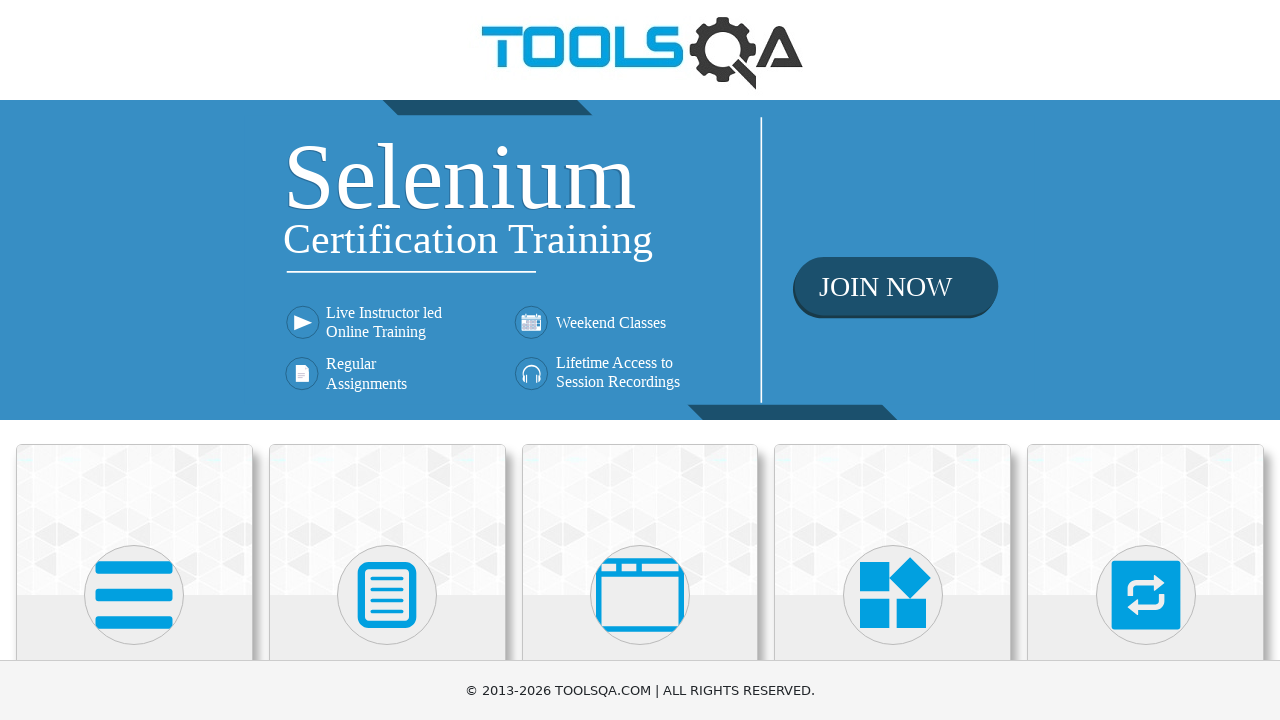